Tests dynamic table functionality by expanding the table data section, entering JSON data into a textarea, clicking refresh to populate the table, and verifying the table rows are created.

Starting URL: https://testpages.herokuapp.com/styled/tag/dynamic-table.html

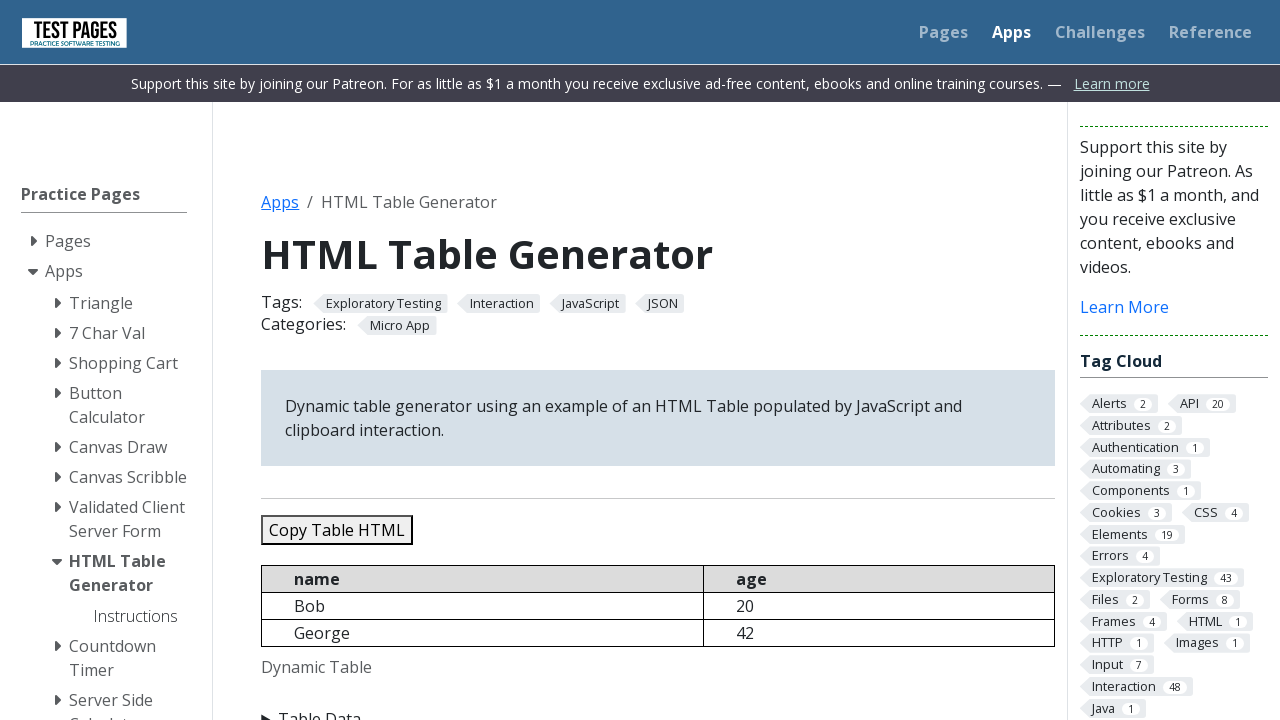

Clicked on Table Data expander to reveal textarea at (658, 708) on xpath=//summary[normalize-space()='Table Data']
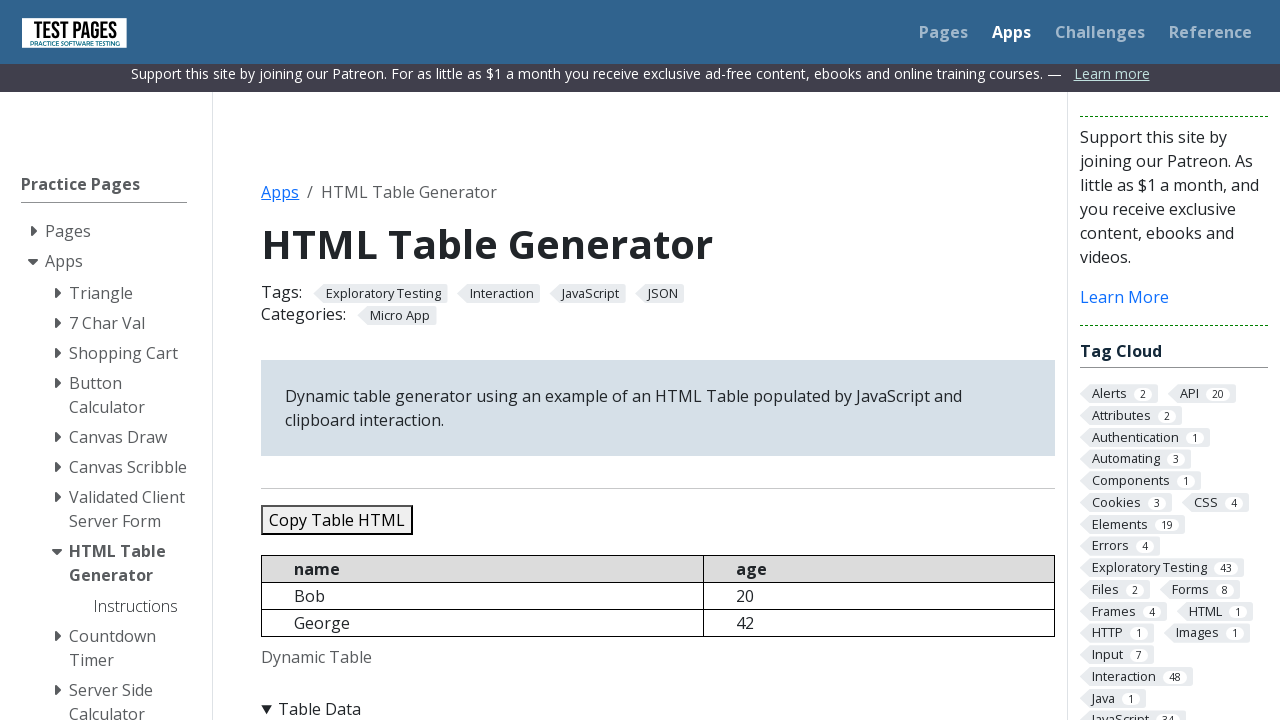

Textarea became visible
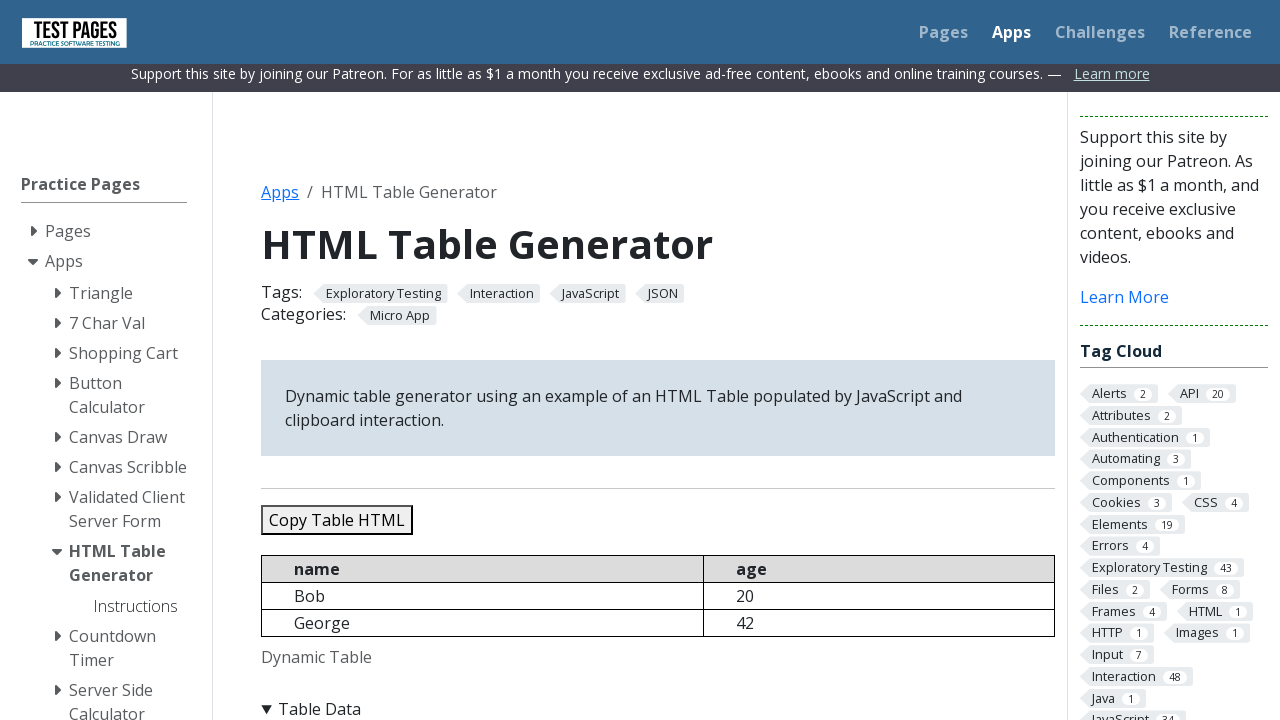

Filled textarea with JSON data containing 5 records on textarea#jsondata
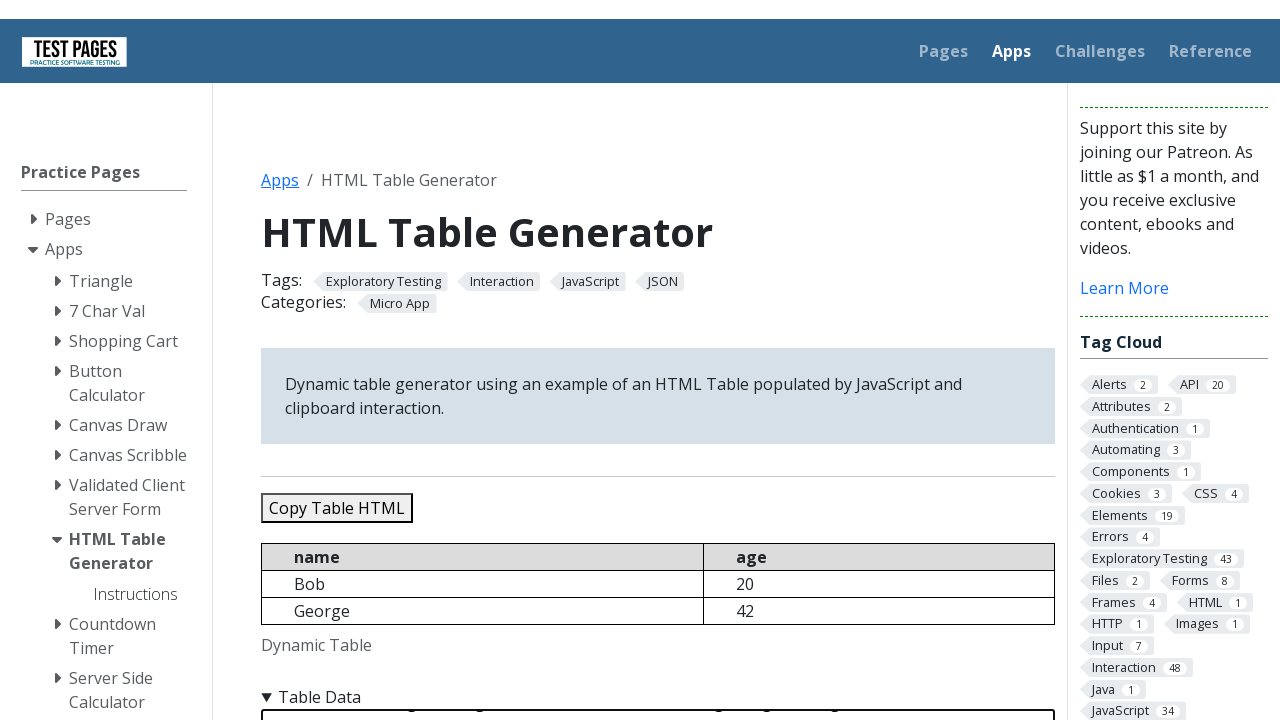

Clicked refresh button to populate the table at (359, 360) on button#refreshtable
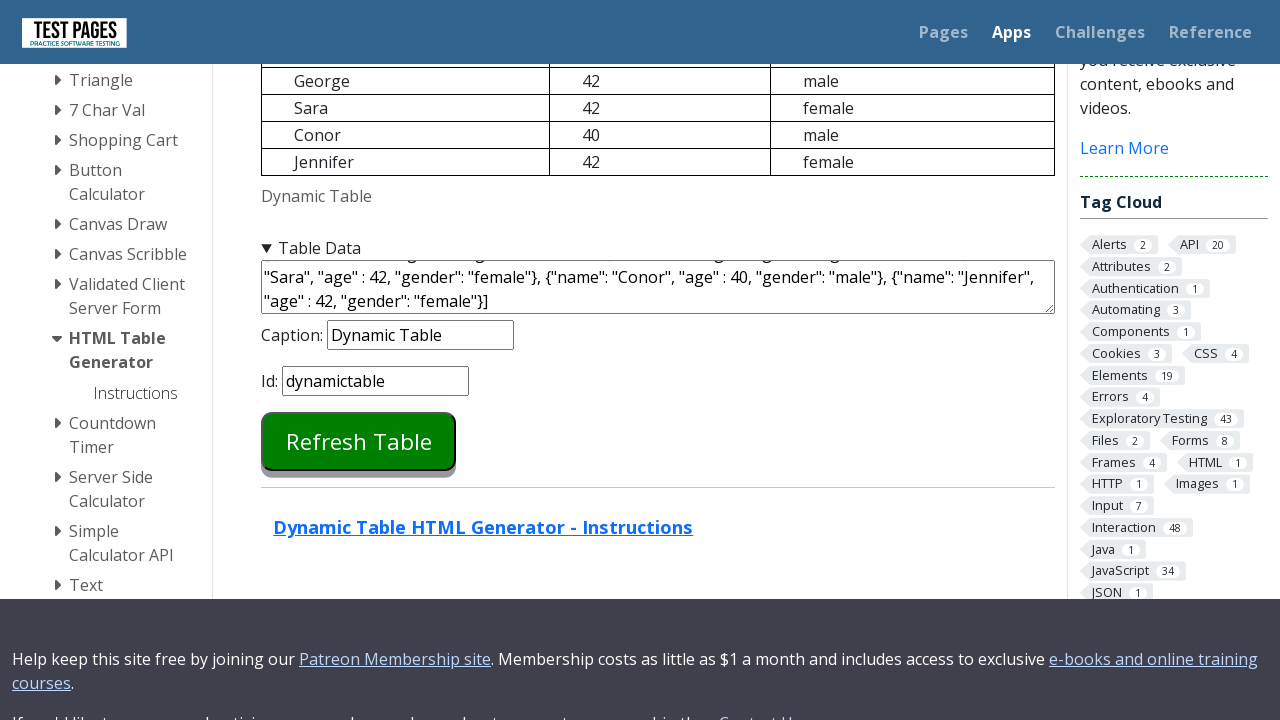

Table populated with data rows
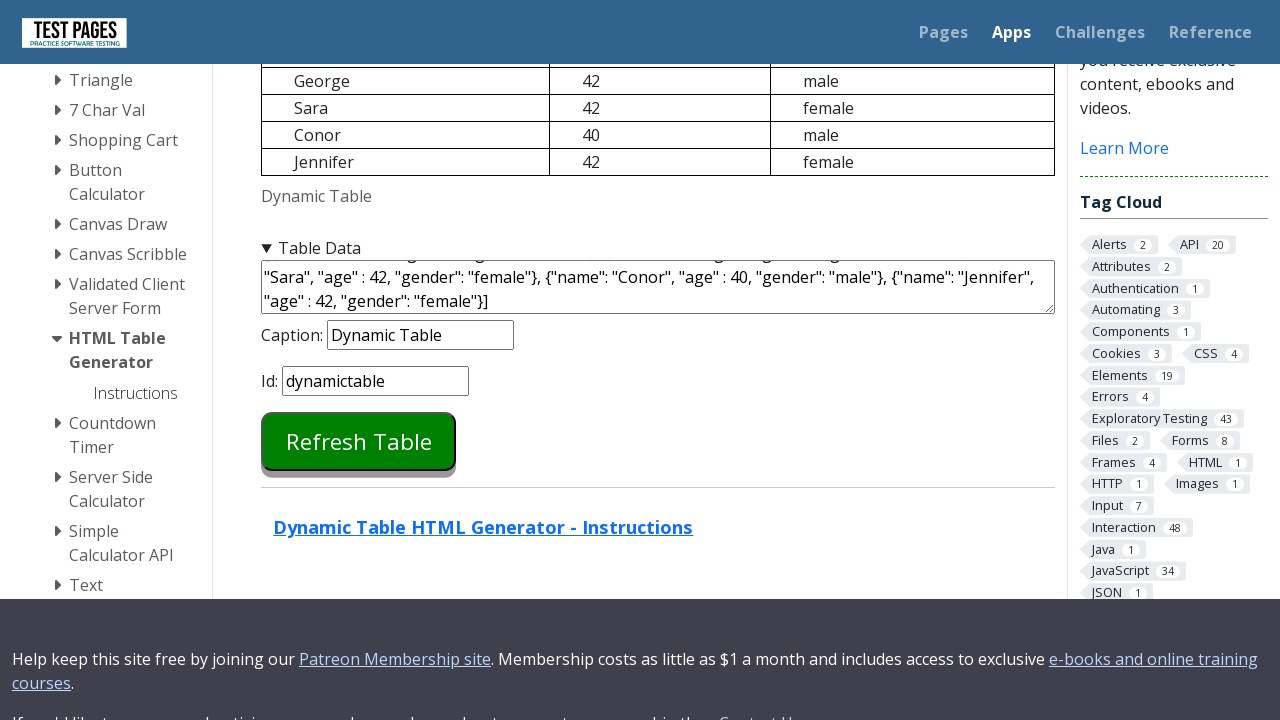

Verified second table row is visible, confirming table was populated
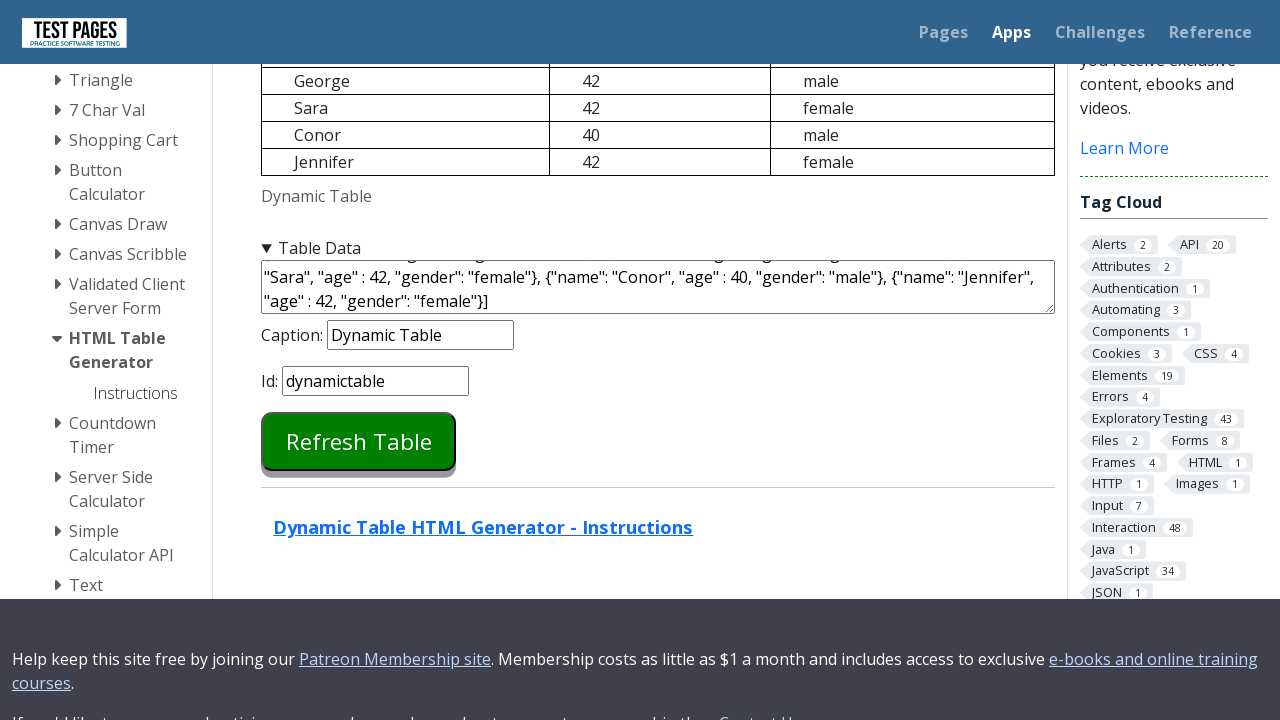

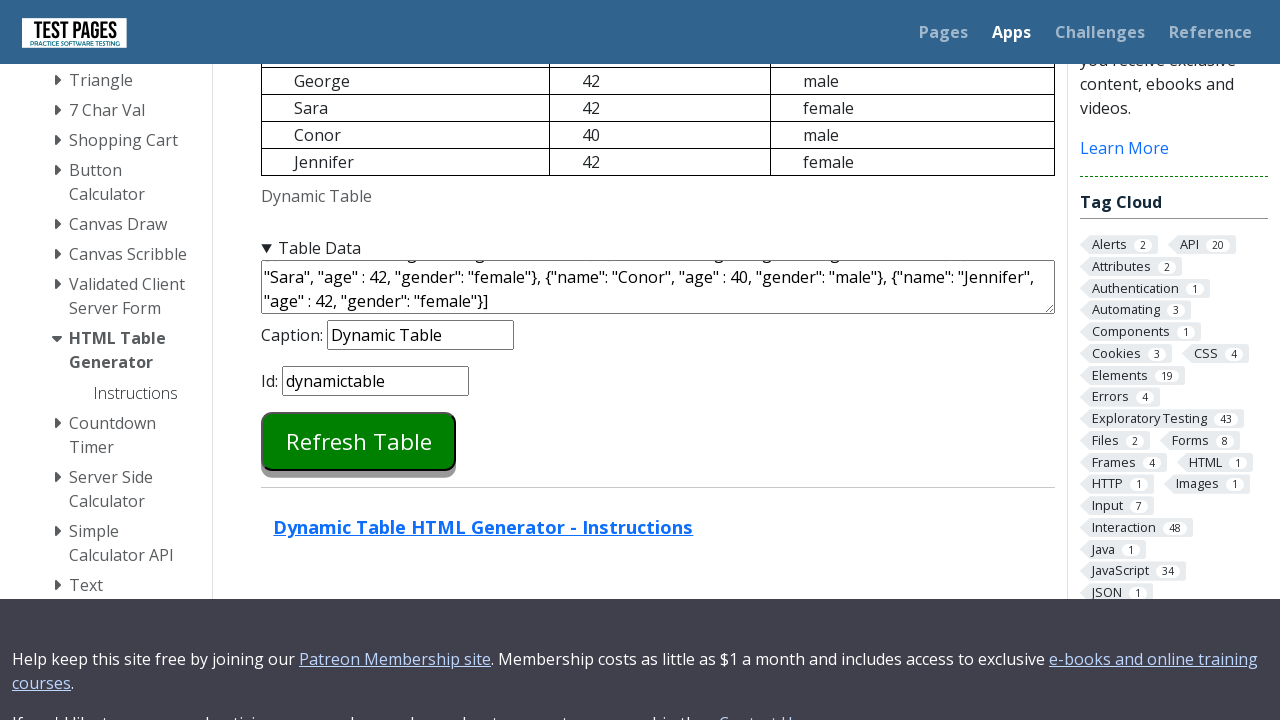